Tests click functionality by clicking the Add Element button and verifying a new element appears

Starting URL: https://the-internet.herokuapp.com/add_remove_elements/

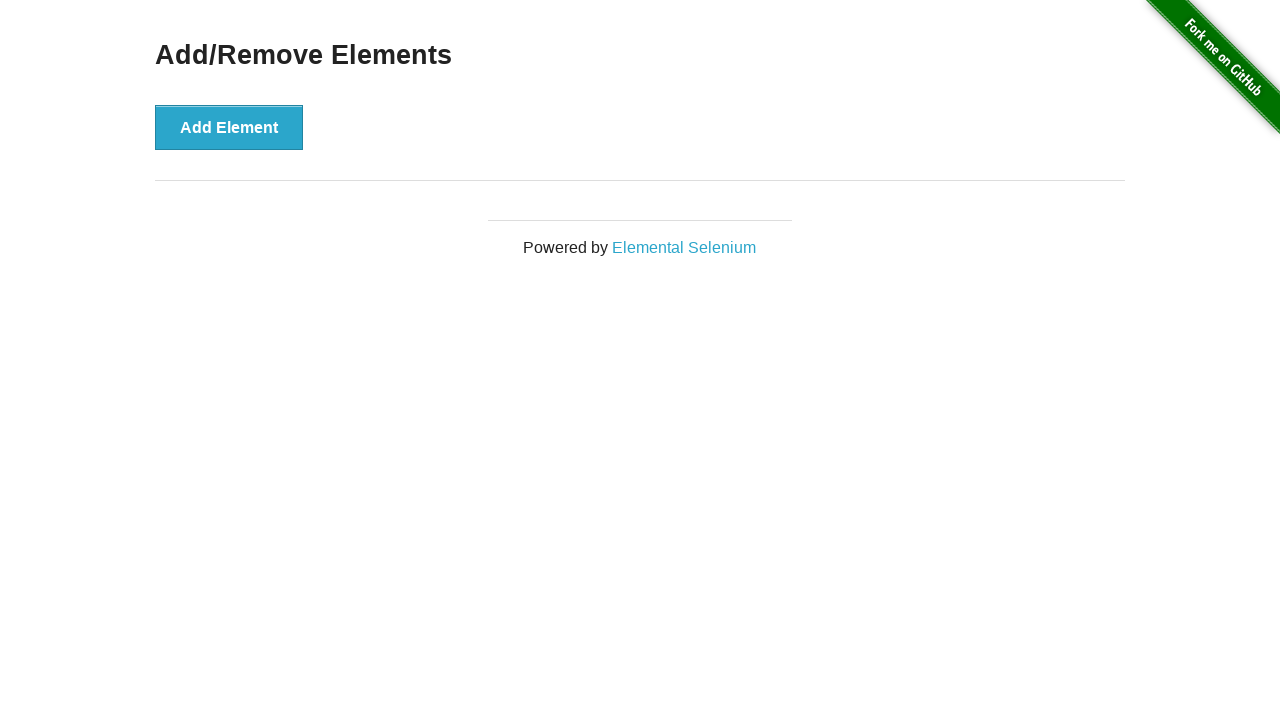

Waited for page to load (networkidle state)
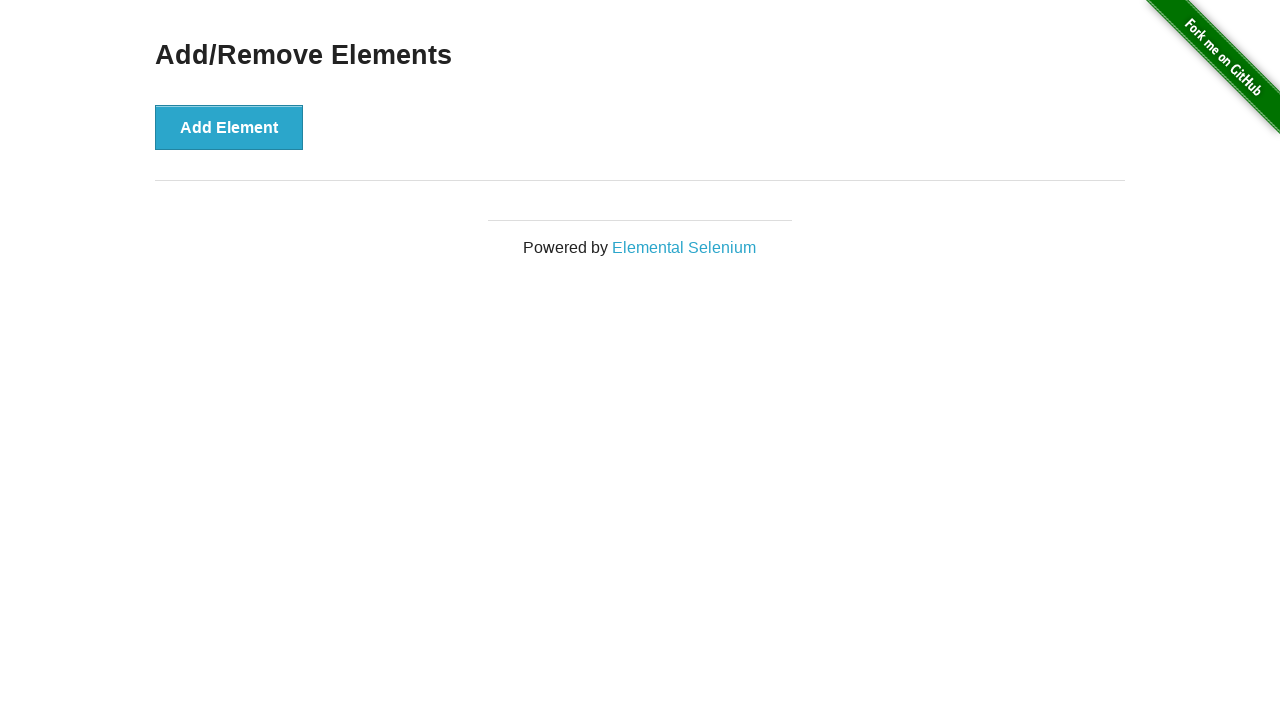

Verified no manually added elements exist yet
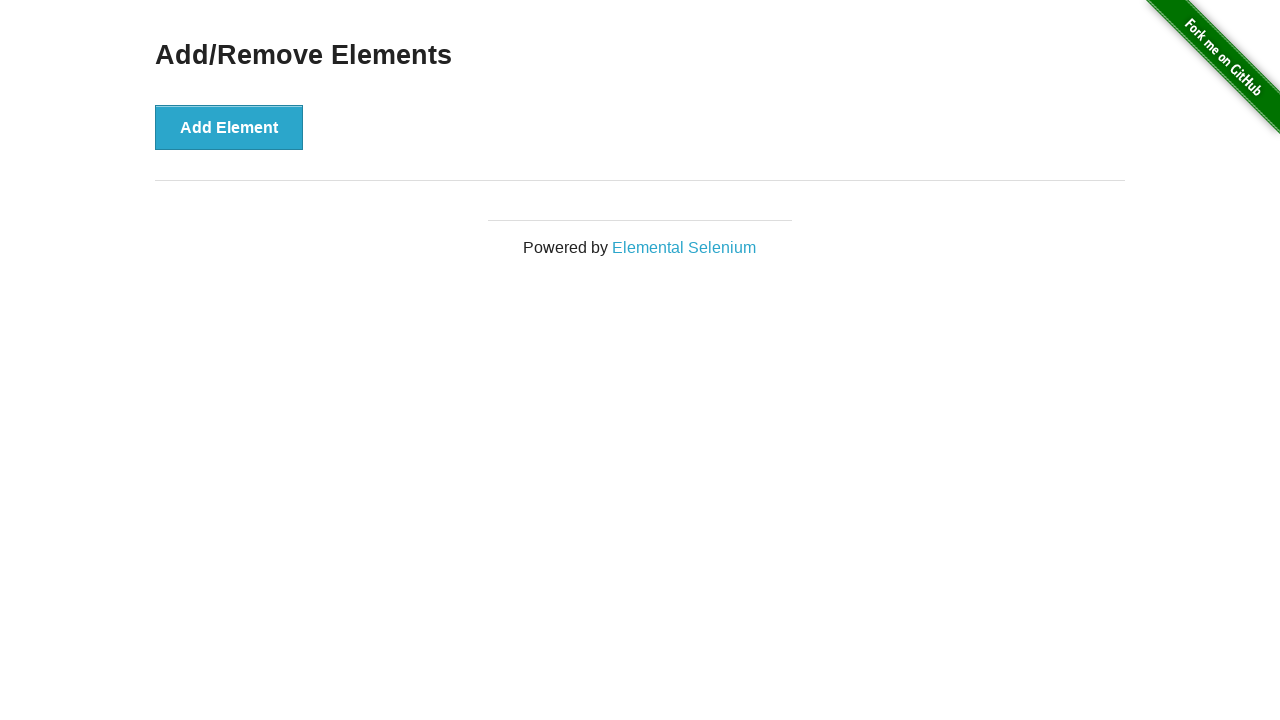

Clicked the 'Add Element' button at (229, 127) on button:has-text("Add Element")
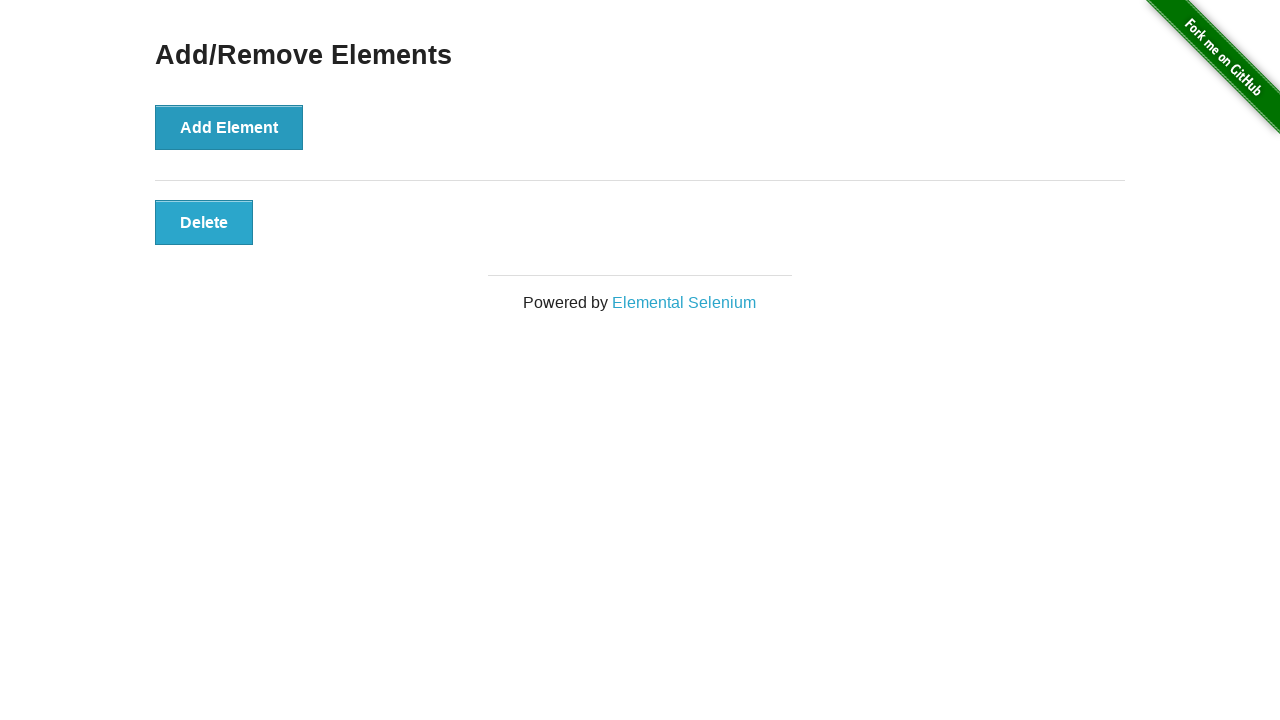

Verified that a new element was successfully added
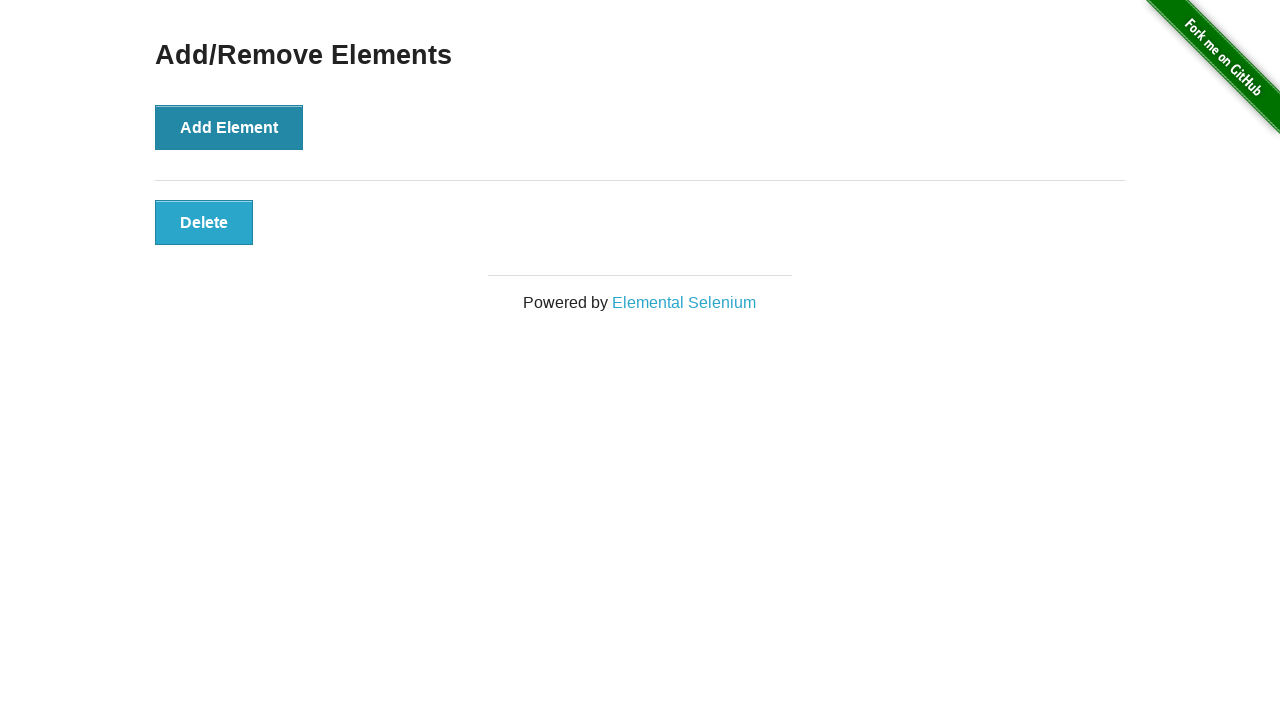

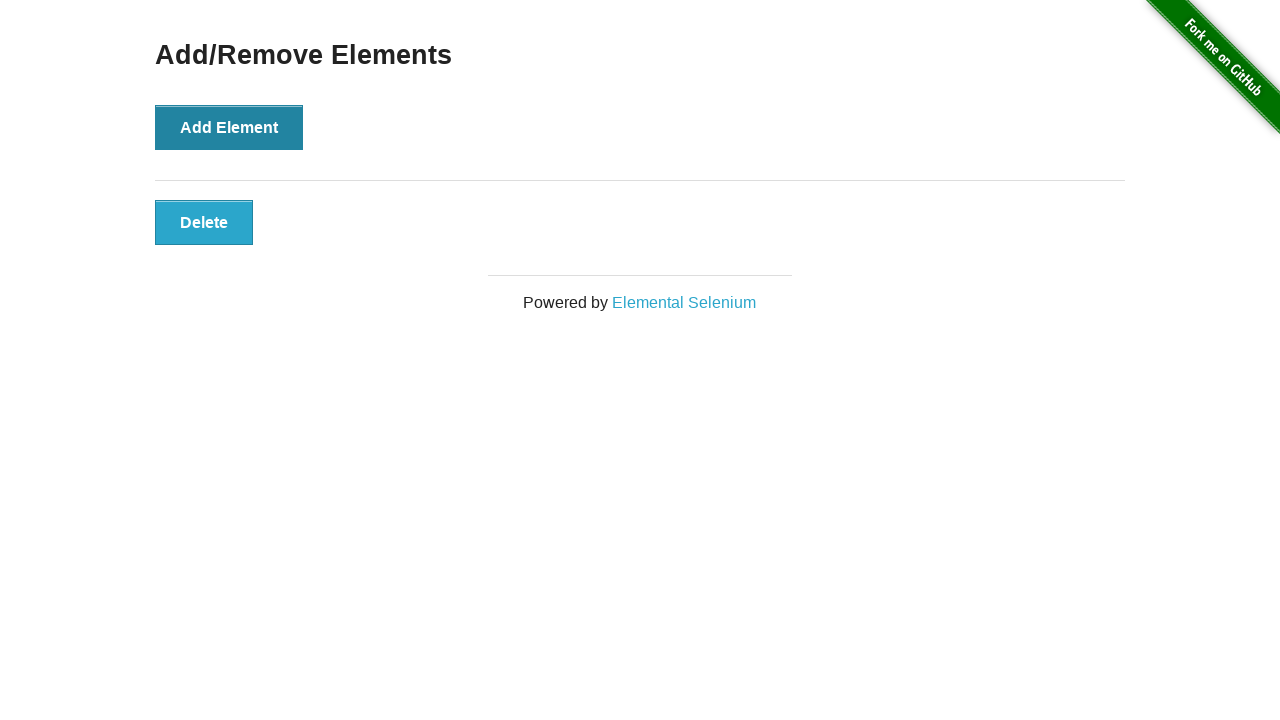